Tests email subscription form on CHADD website by entering an email and clicking submit

Starting URL: https://chadd.org/for-adults/overview/

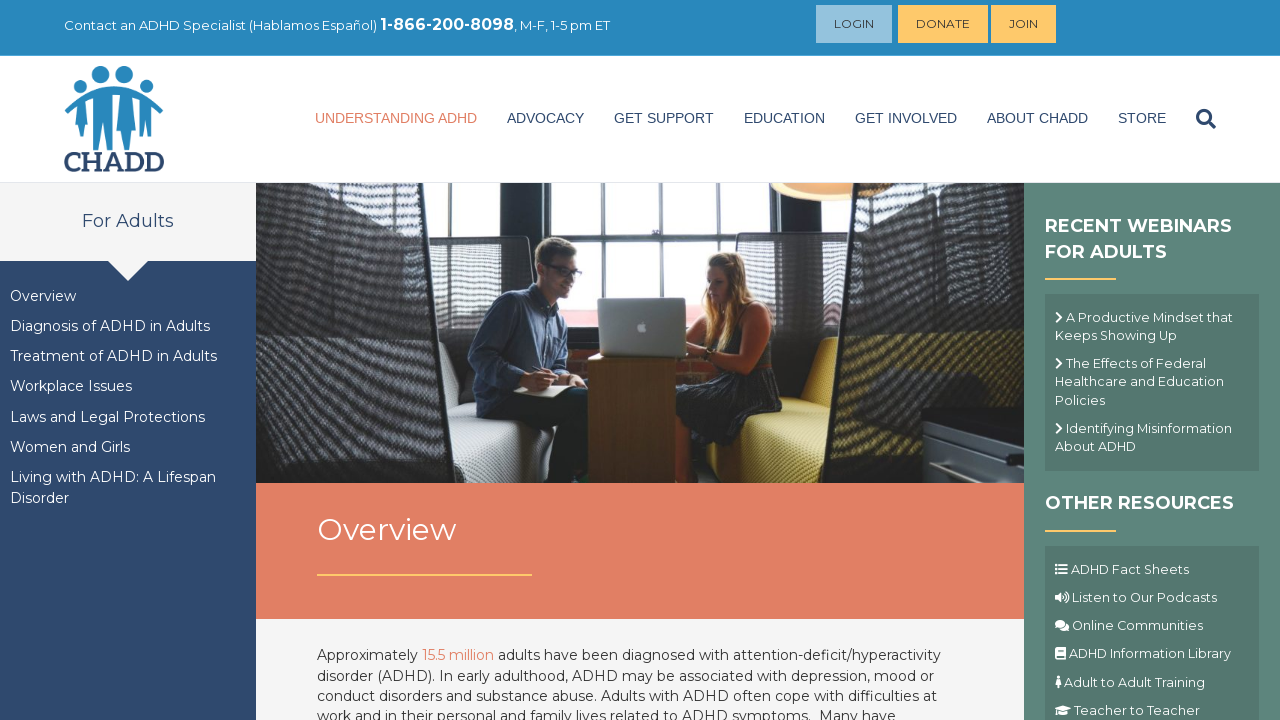

Navigated to CHADD website overview page
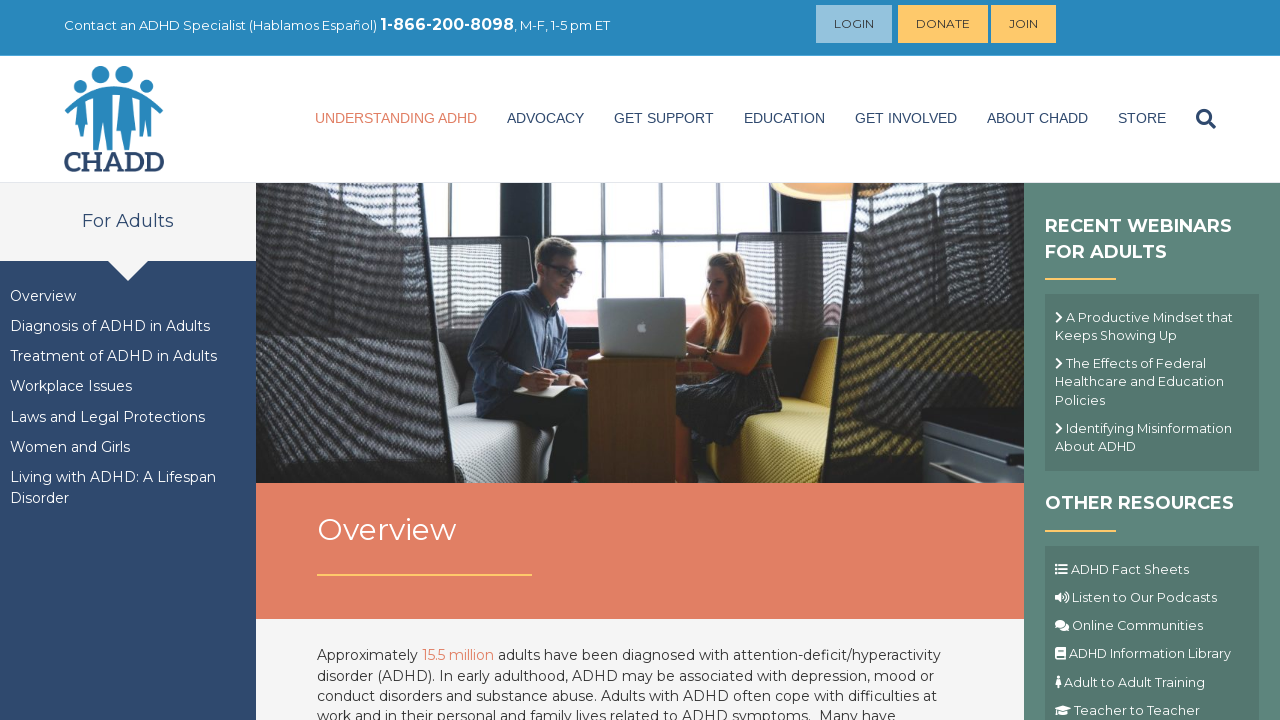

Filled email field with testsubmission@example.com on input[name='EMAIL']
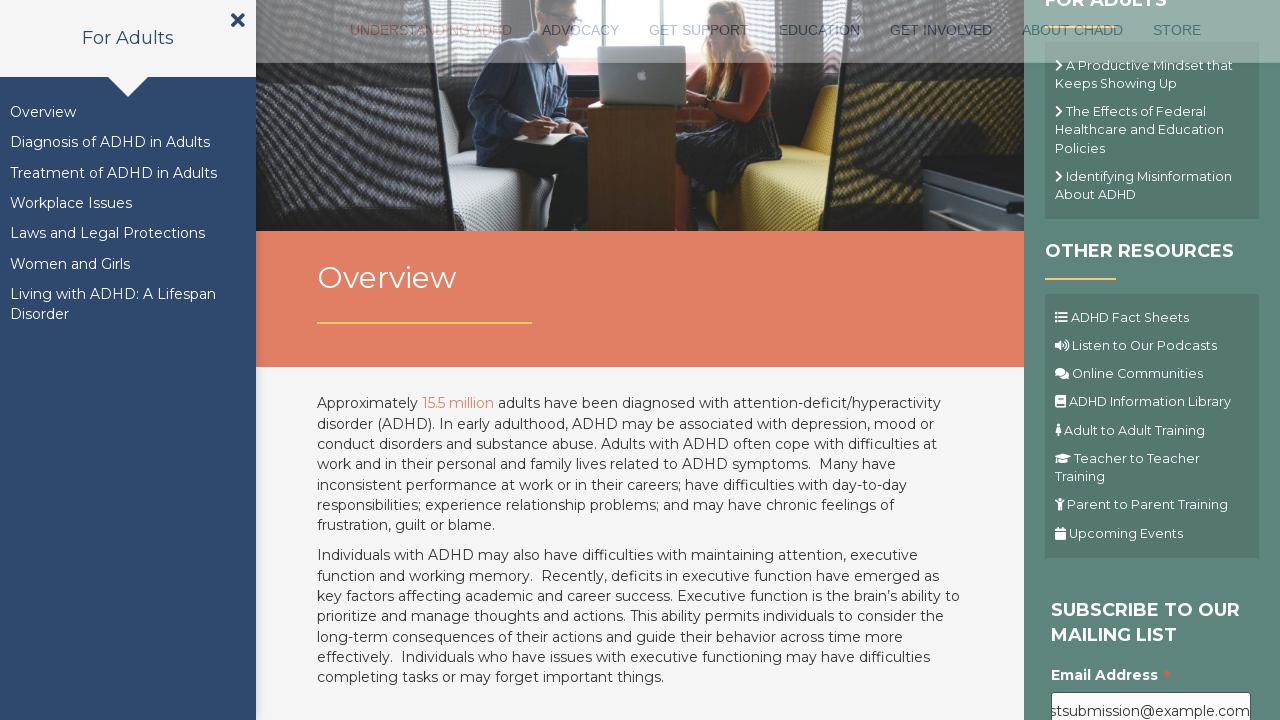

Clicked submit button to subscribe to email list at (1111, 361) on .button
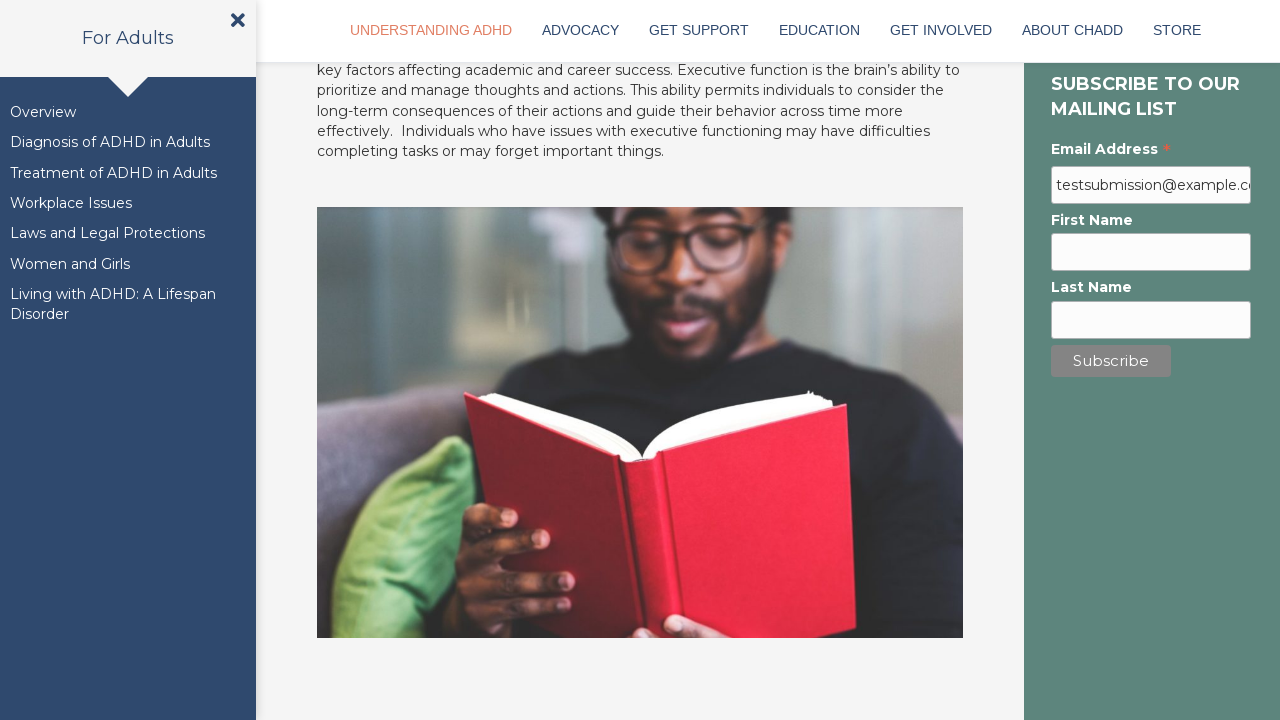

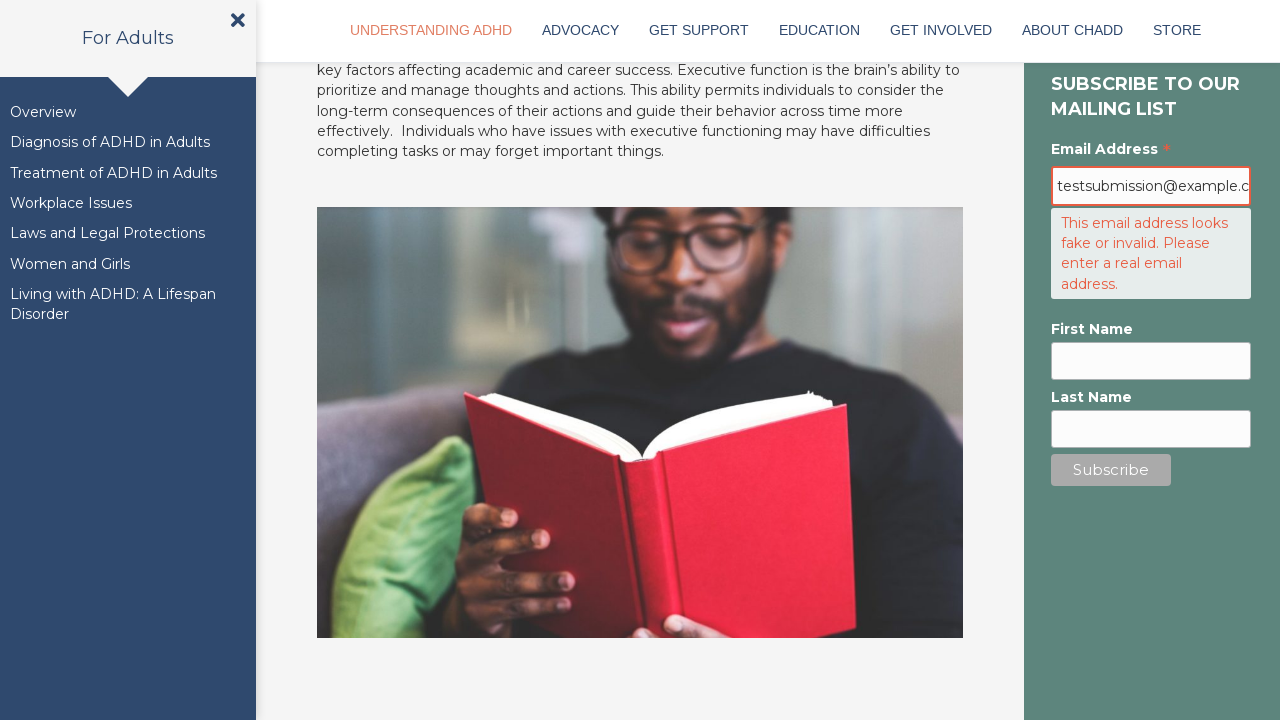